Navigates to the Demoblaze demo e-commerce site and waits for the page elements (links and products) to load

Starting URL: https://demoblaze.com/index.html

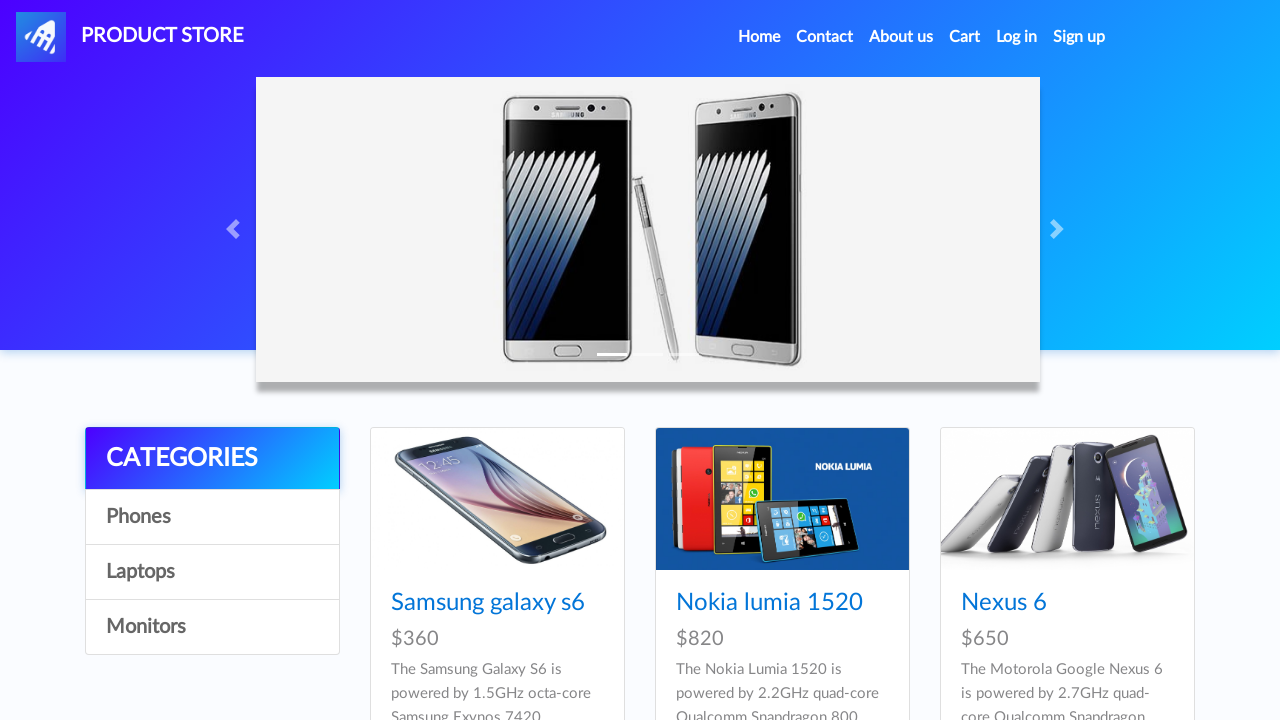

Waited for product listings to load in tbodyid element
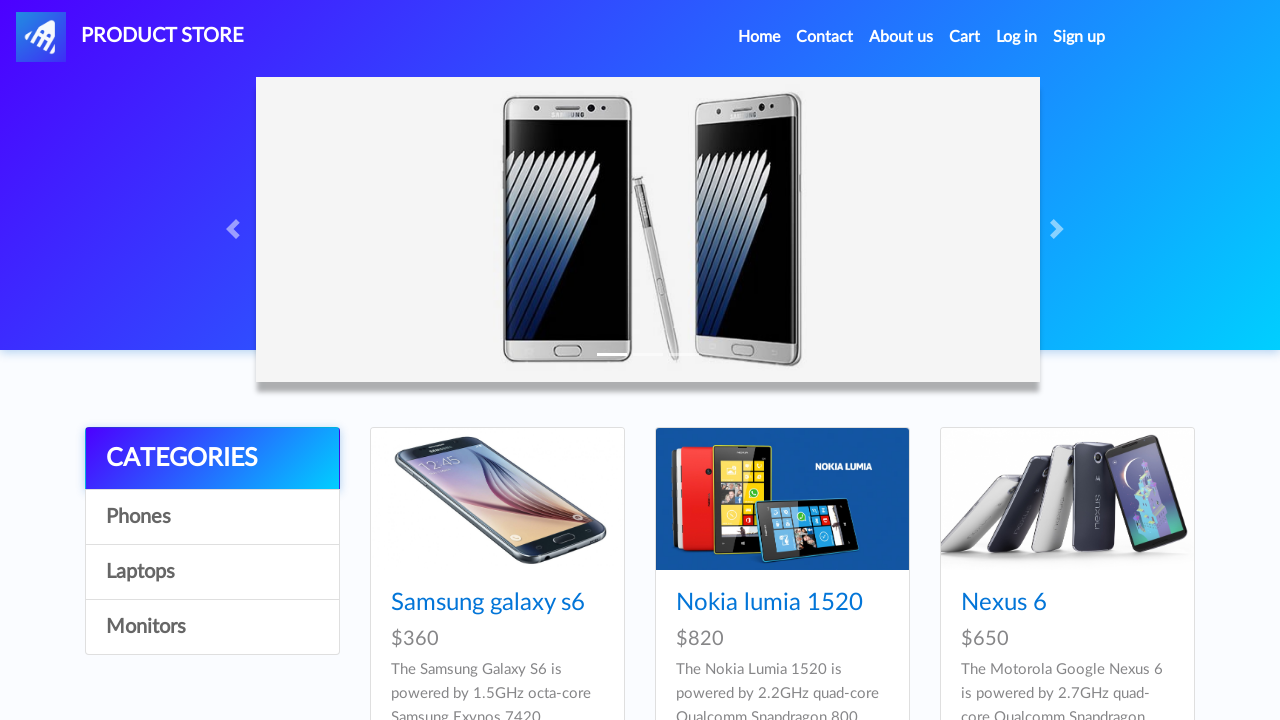

Verified that link elements are present on the page
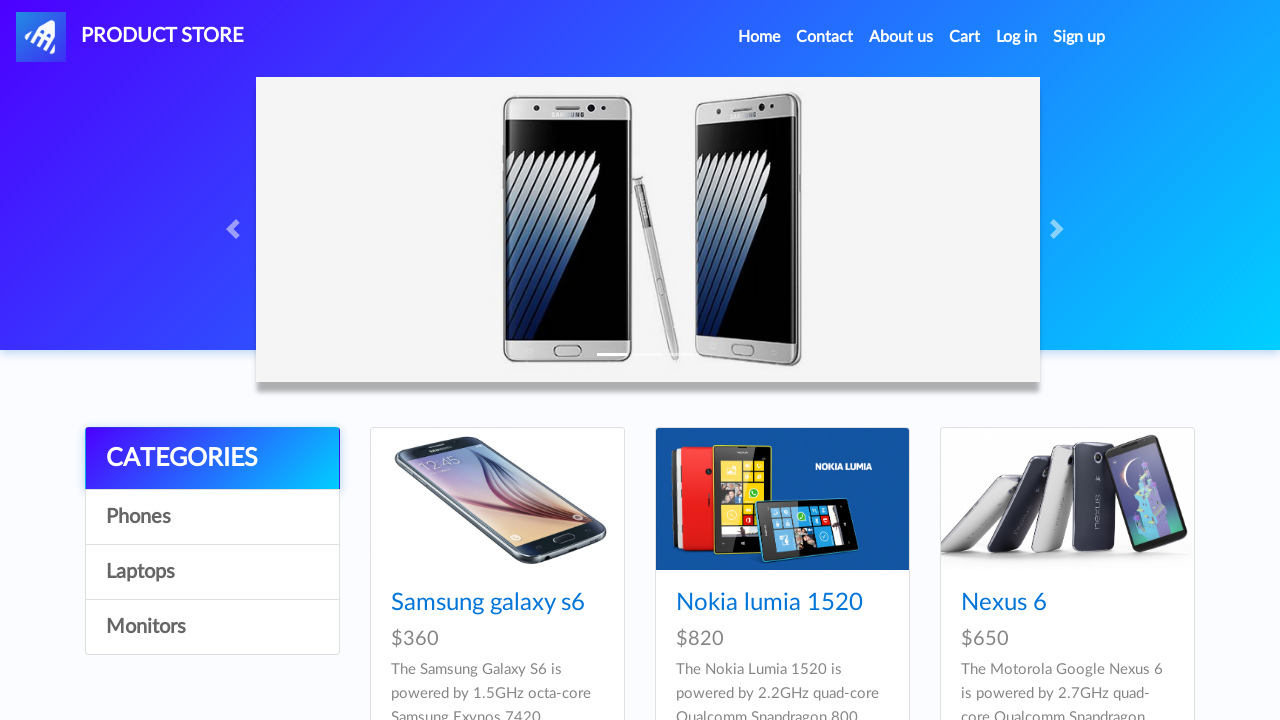

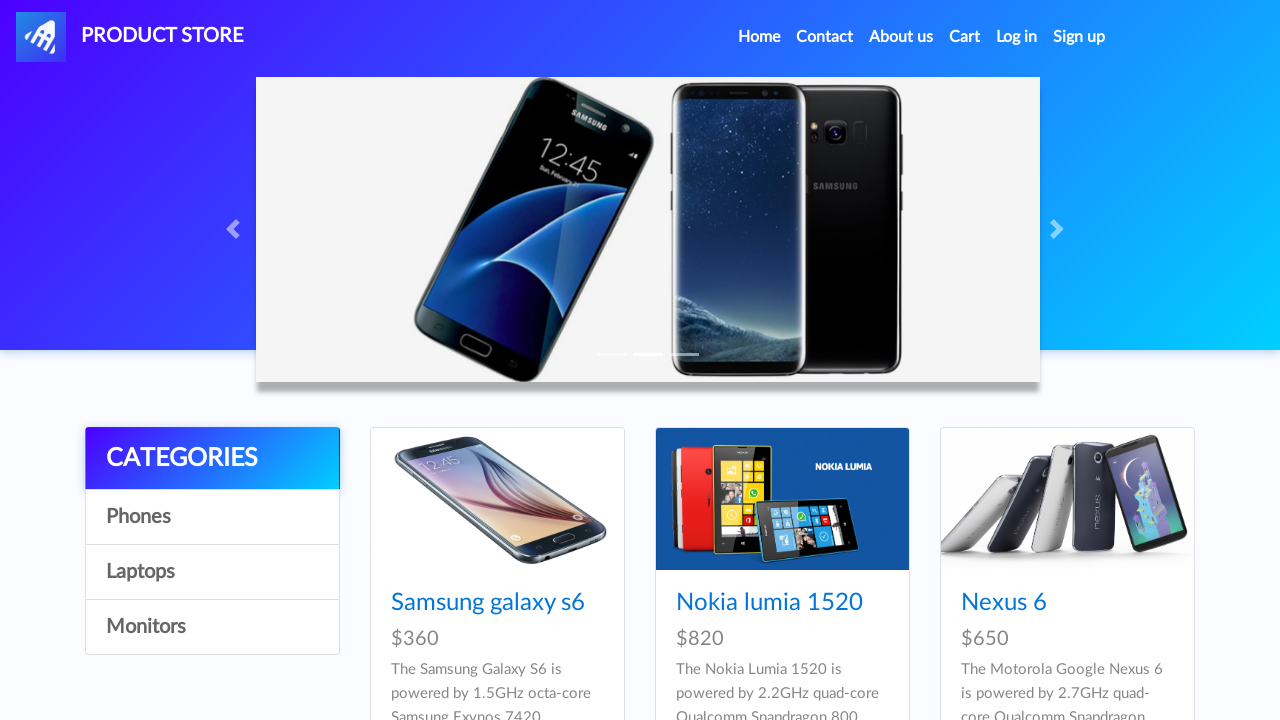